Tests popup window handling by opening a popup window, switching to it, closing it, and then triggering an alert on the main window

Starting URL: https://automationtesting.co.uk/popups.html

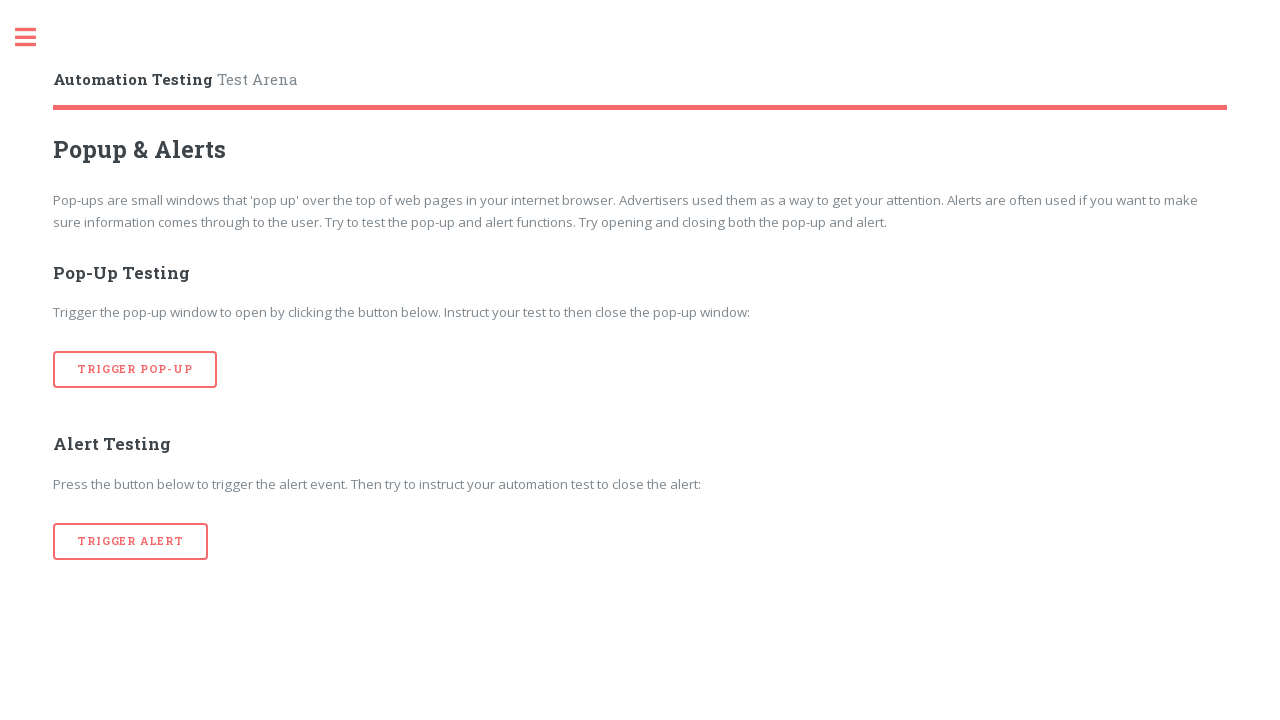

Clicked button to open popup window at (135, 370) on [onclick='popup\(\)']
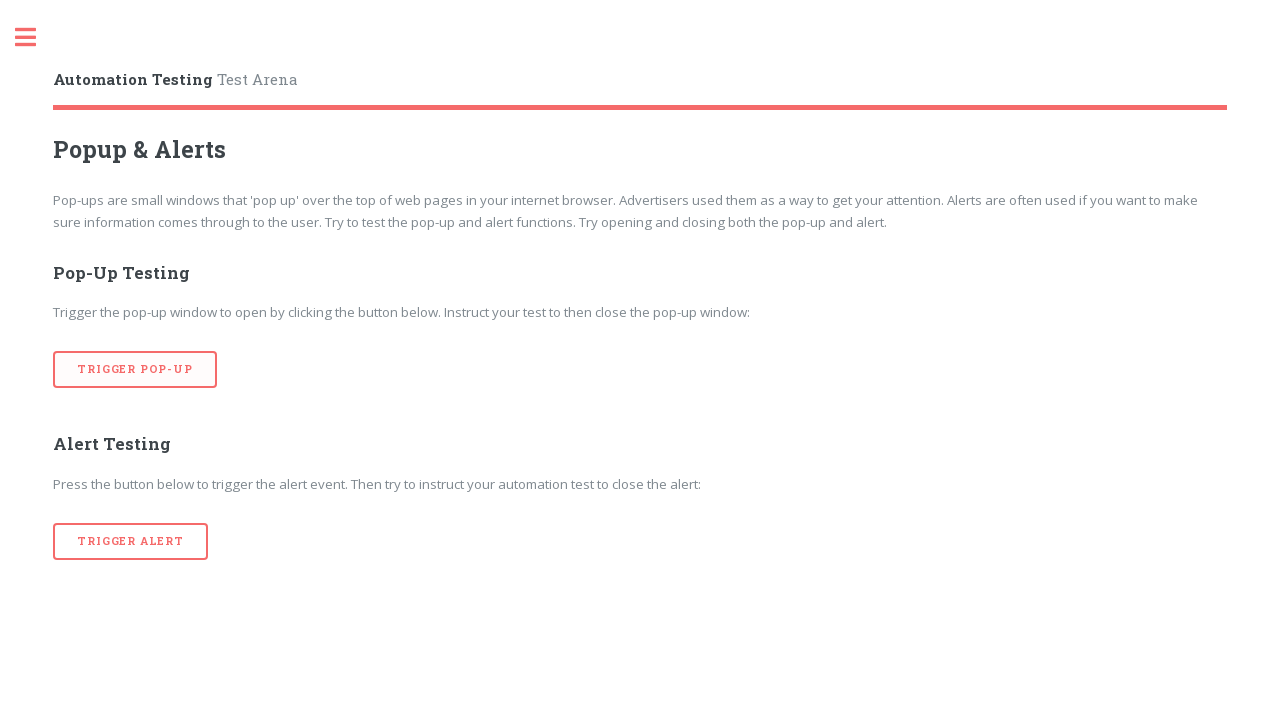

Waited 500ms for popup window to open
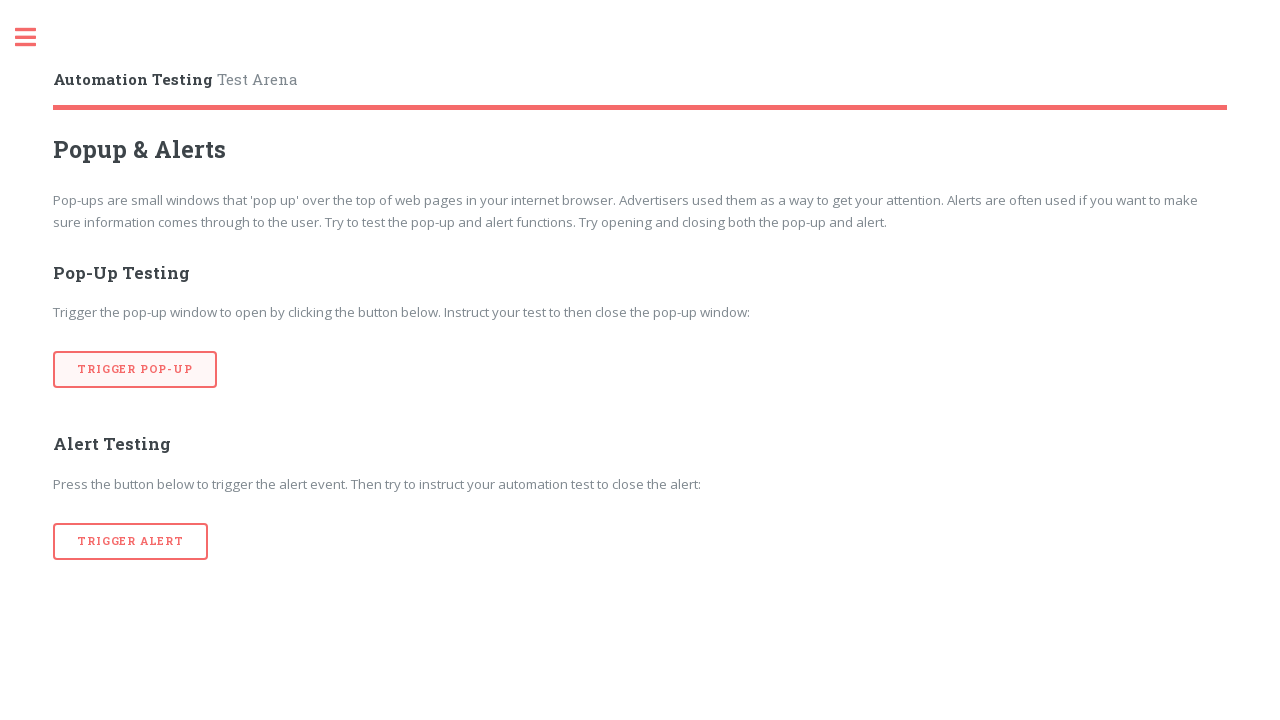

Obtained reference to newly opened popup window
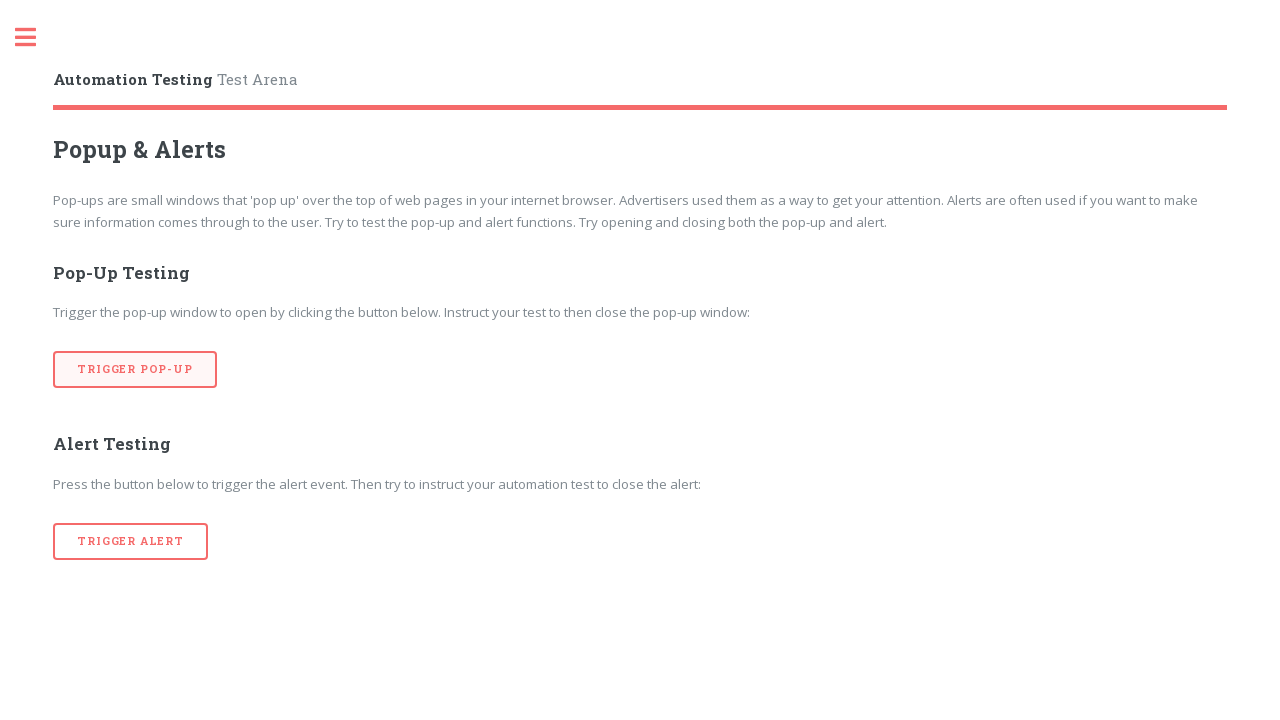

Closed the popup window
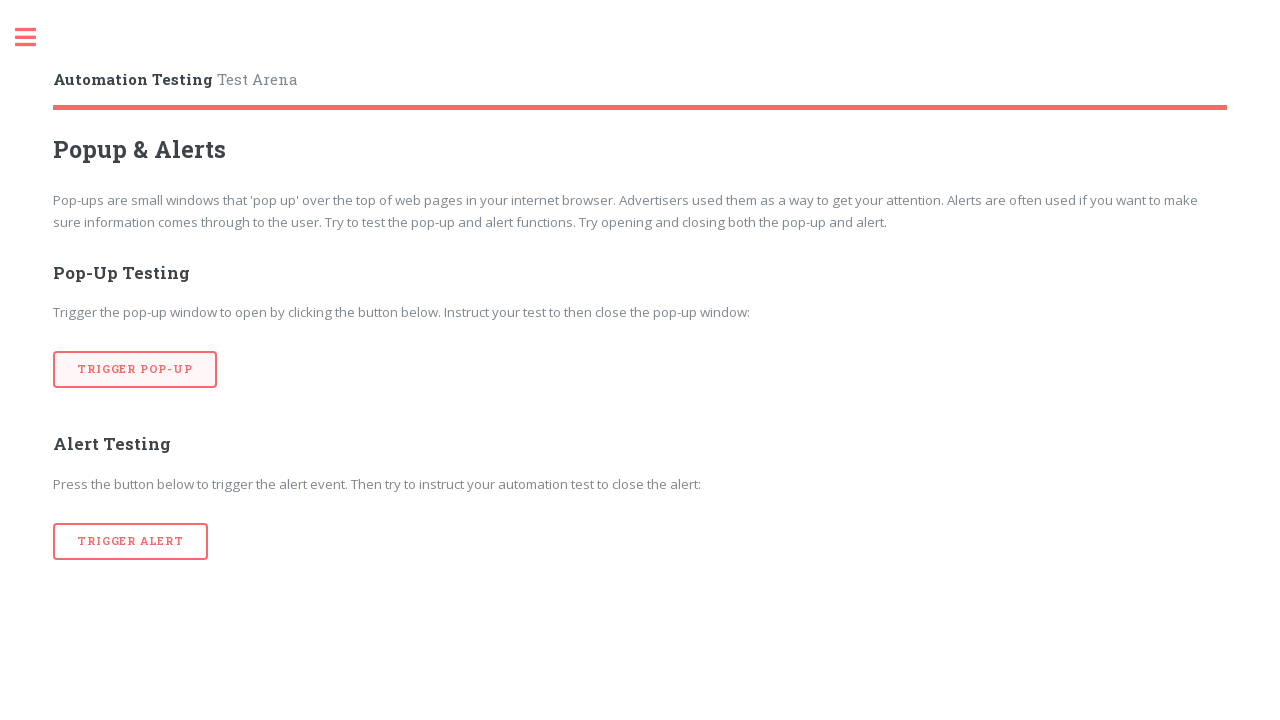

Clicked button to trigger alert on main window at (131, 541) on [onclick='alertTrigger\(\)']
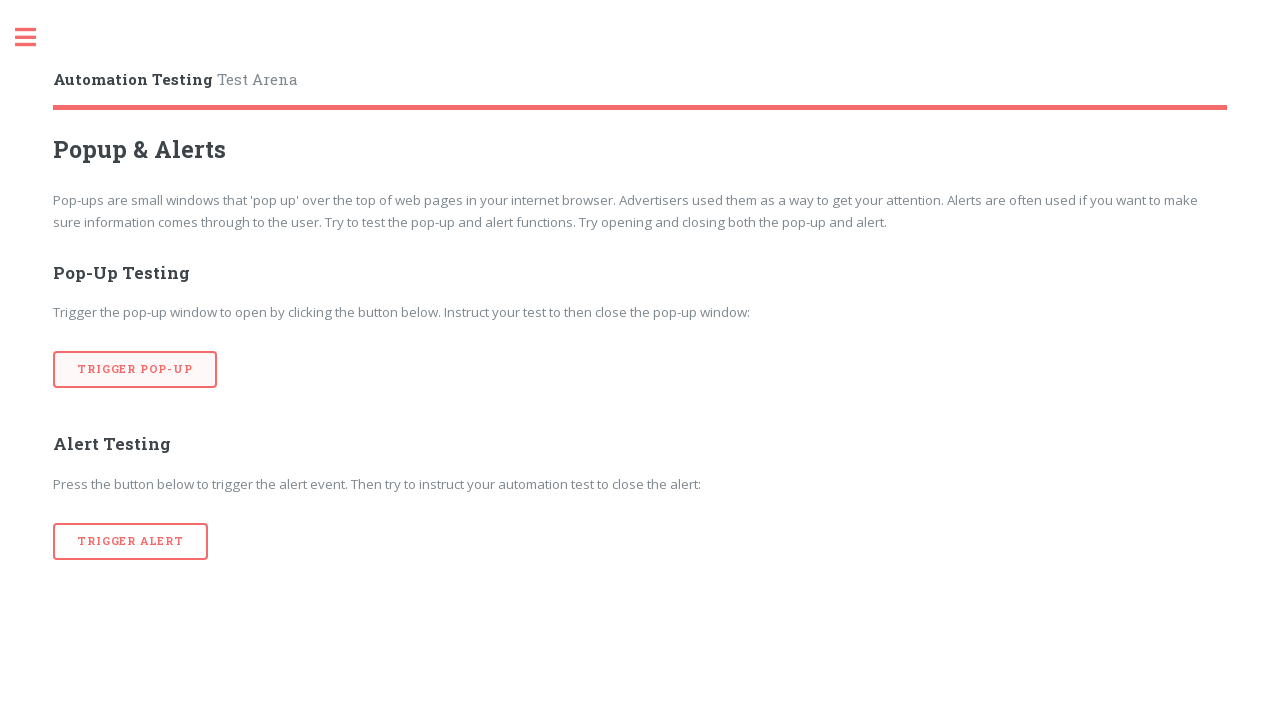

Set up dialog handler to accept alerts
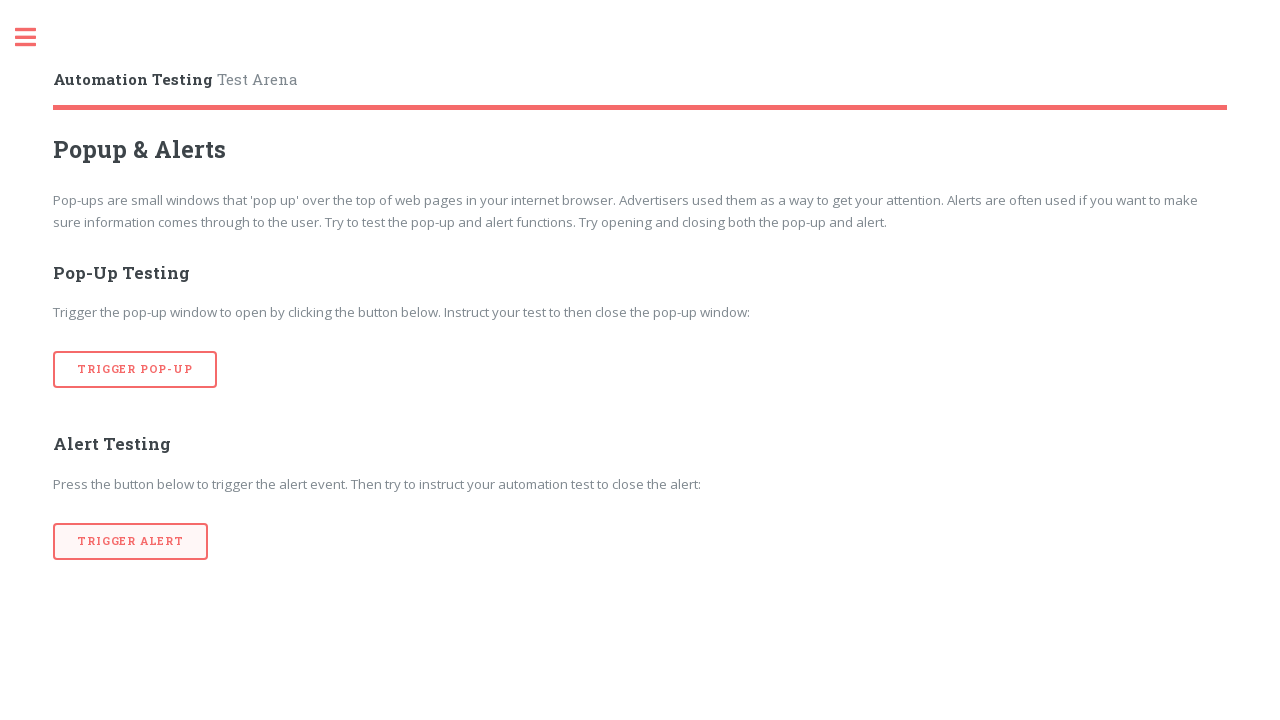

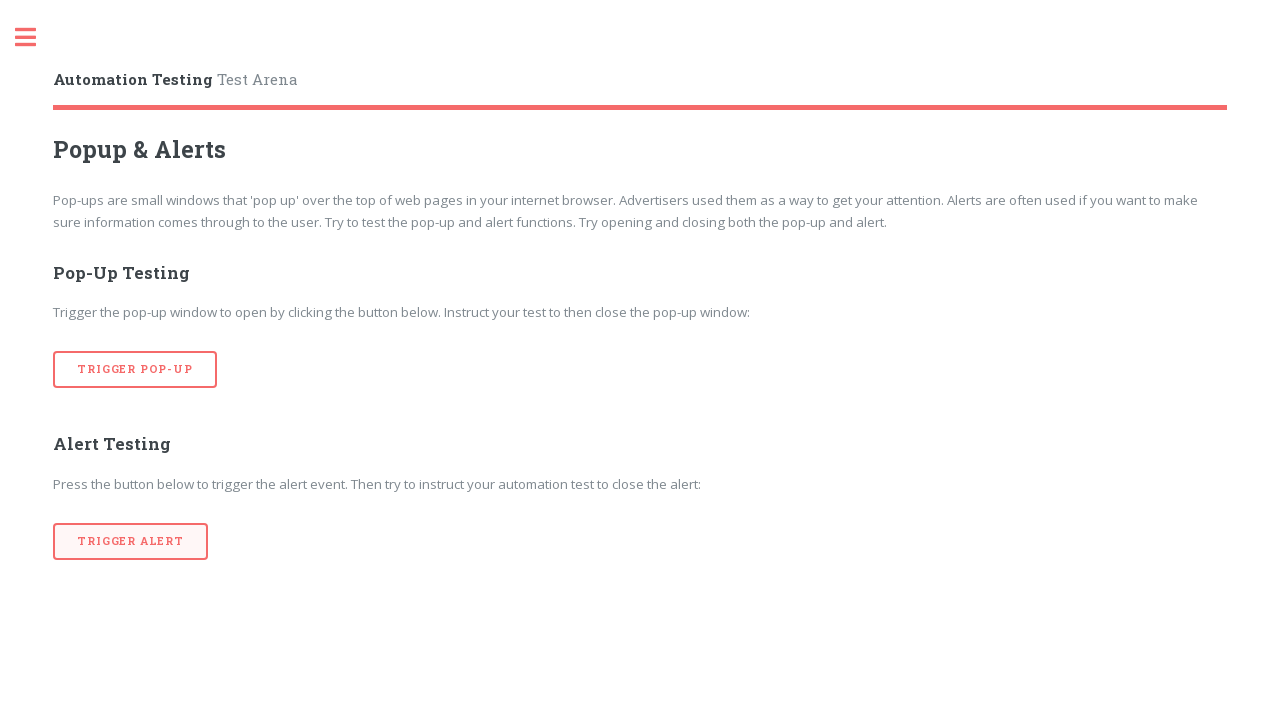